Tests a signup form by filling in username, password, confirm password, and email fields, then submitting the form and verifying the confirmation message appears

Starting URL: https://v1.training-support.net/selenium/dynamic-attributes

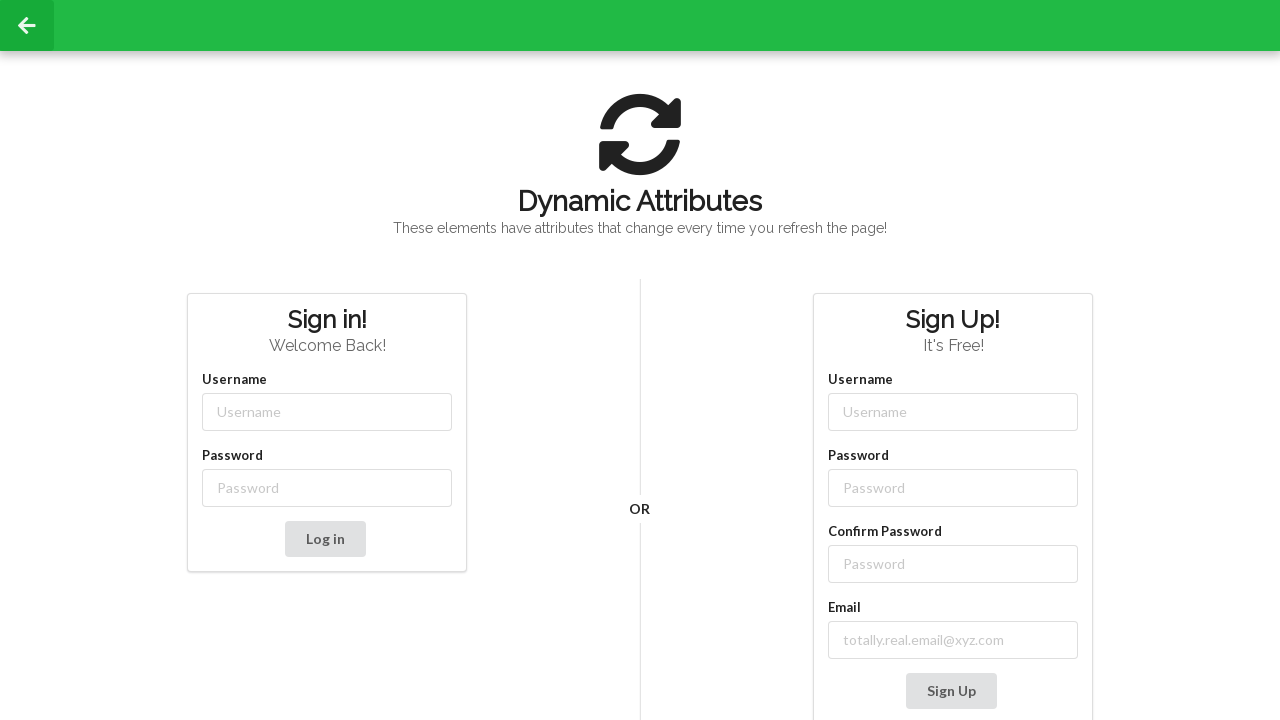

Filled username field with 'Poulatest' on input[class*='-username']
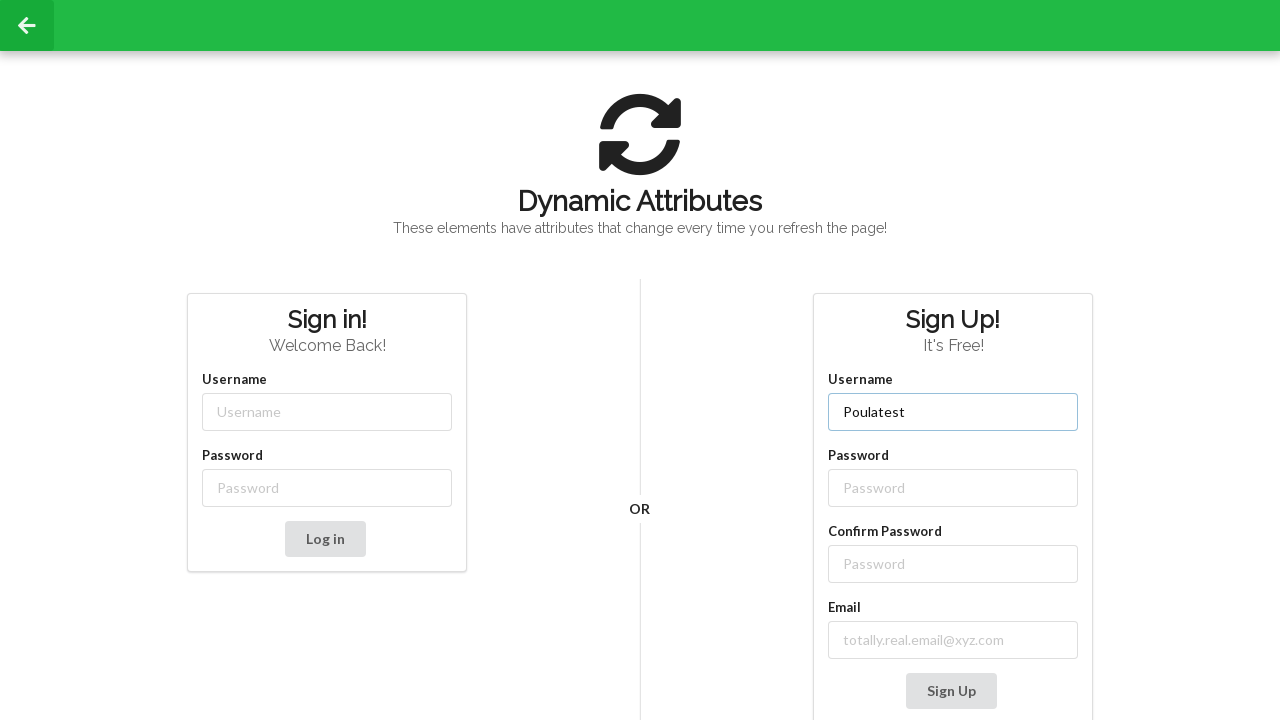

Filled password field with 'passwordnew' on input[class*='-password']
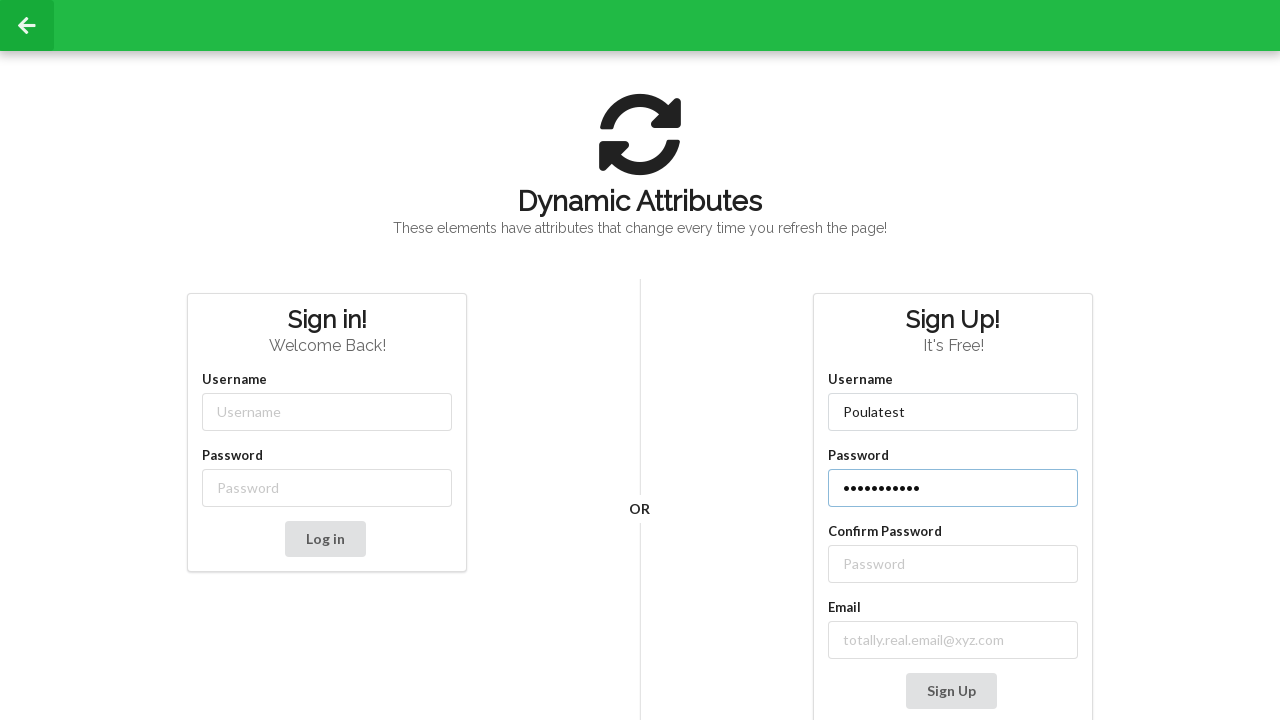

Filled confirm password field with 'passwordnew' on xpath=//label[text() = 'Confirm Password']/following-sibling::input
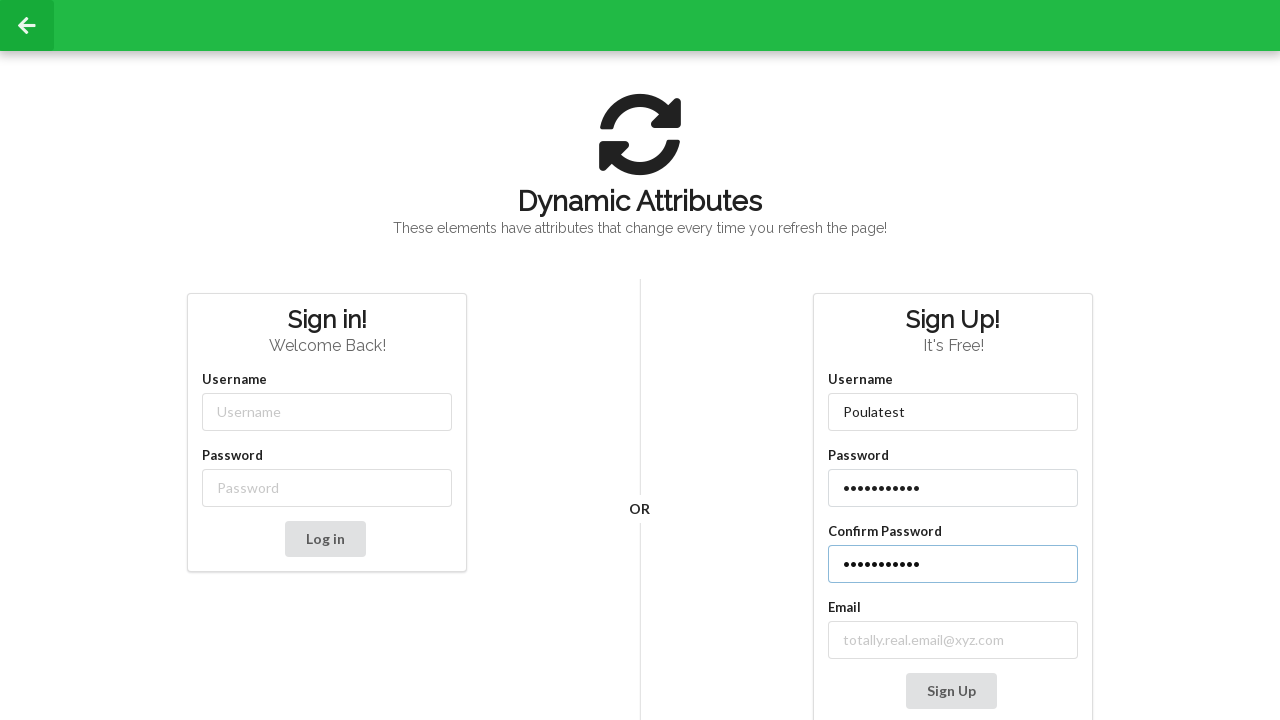

Filled email field with 'testpoulami12@gmail.com' on input[class^='email-']
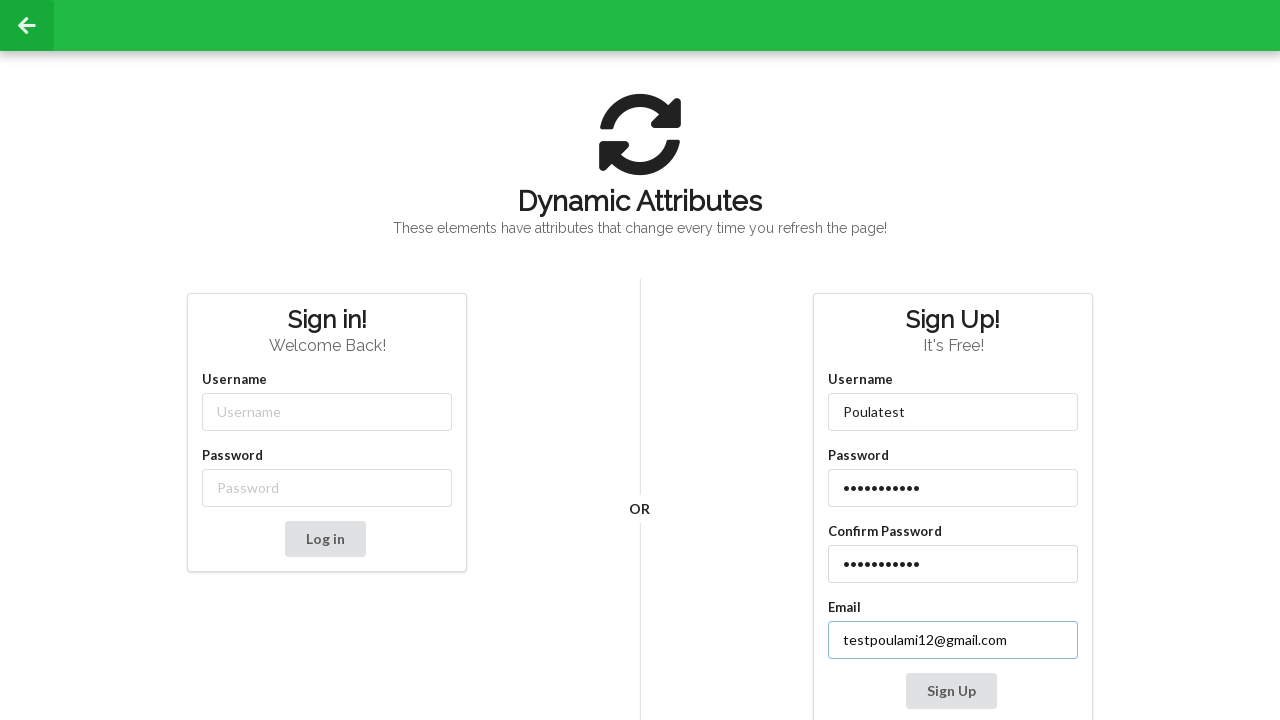

Clicked Sign Up button to submit the form at (951, 691) on button:has-text('Sign Up')
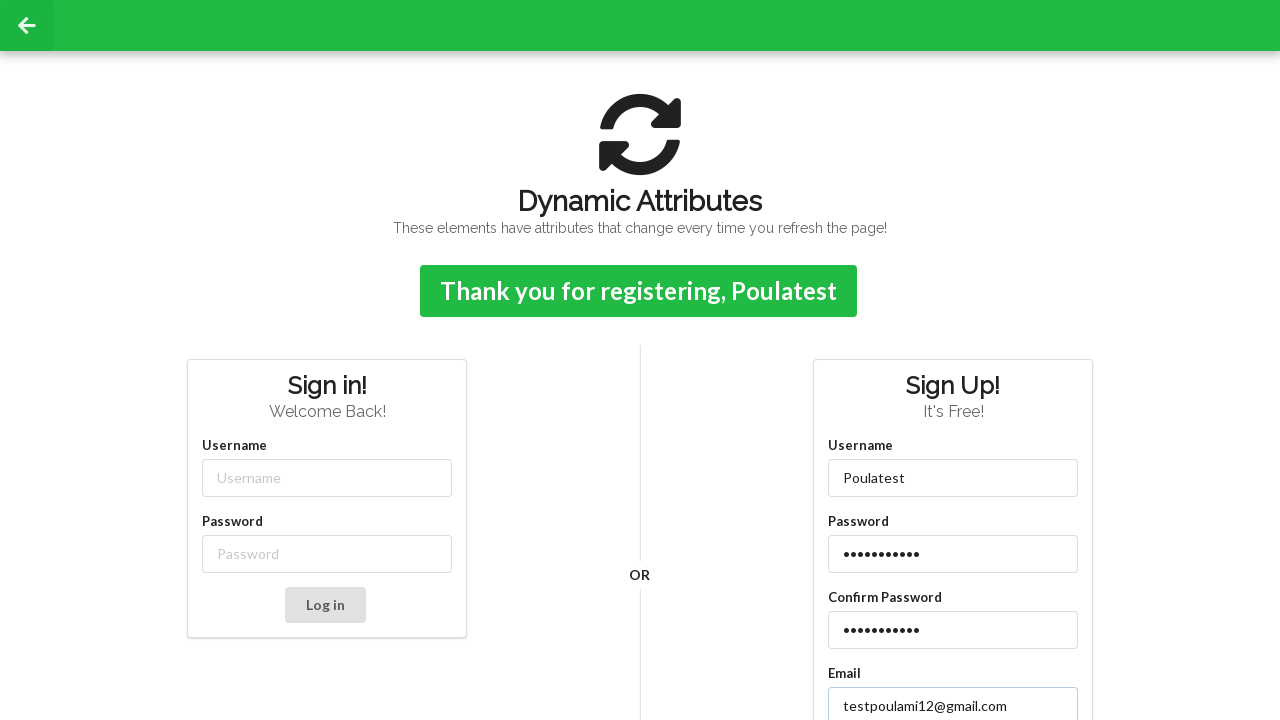

Confirmation message appeared on the page
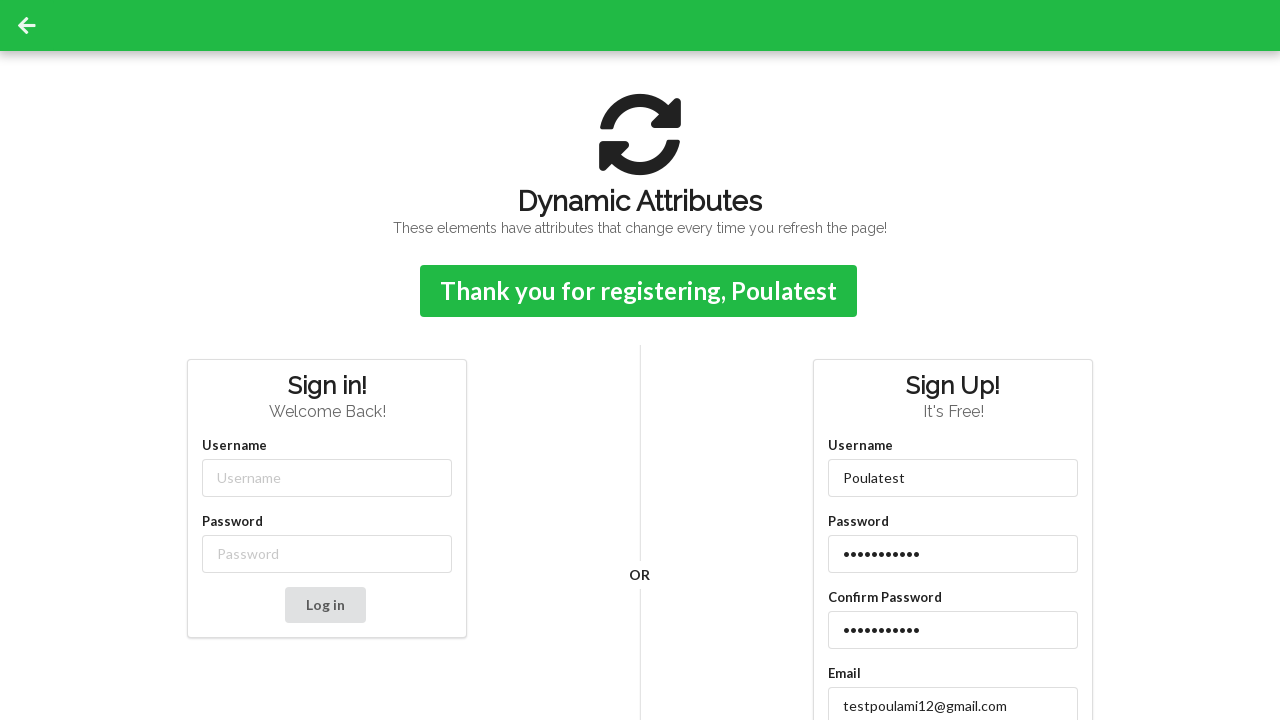

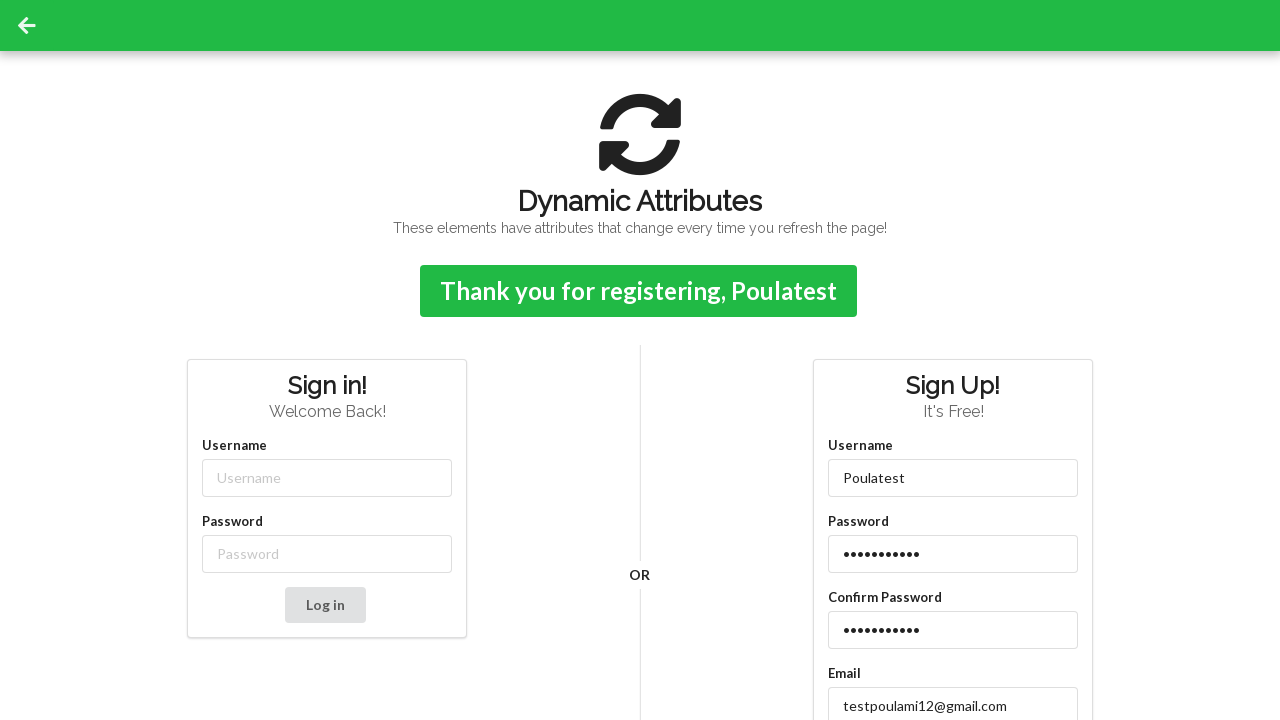